Tests registration form validation with empty data, verifying that all required field error messages are displayed

Starting URL: https://alada.vn/tai-khoan/dang-ky.html

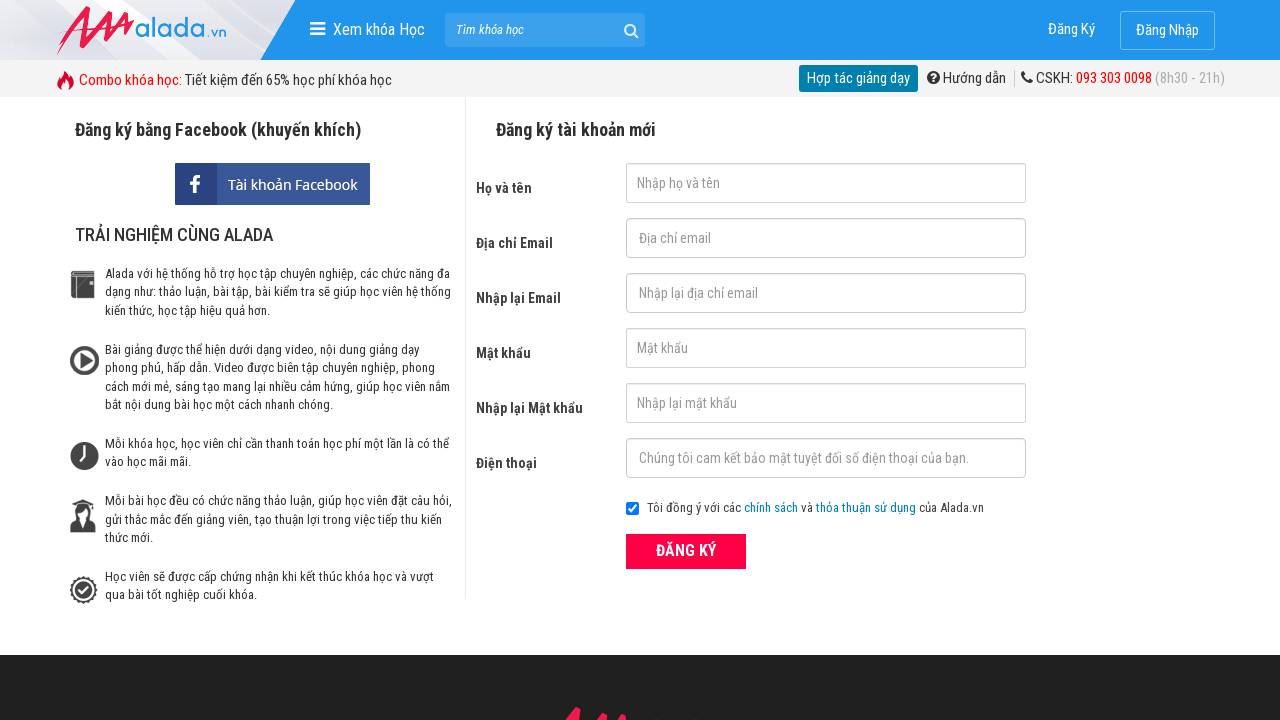

Filled first name field with empty string on #txtFirstname
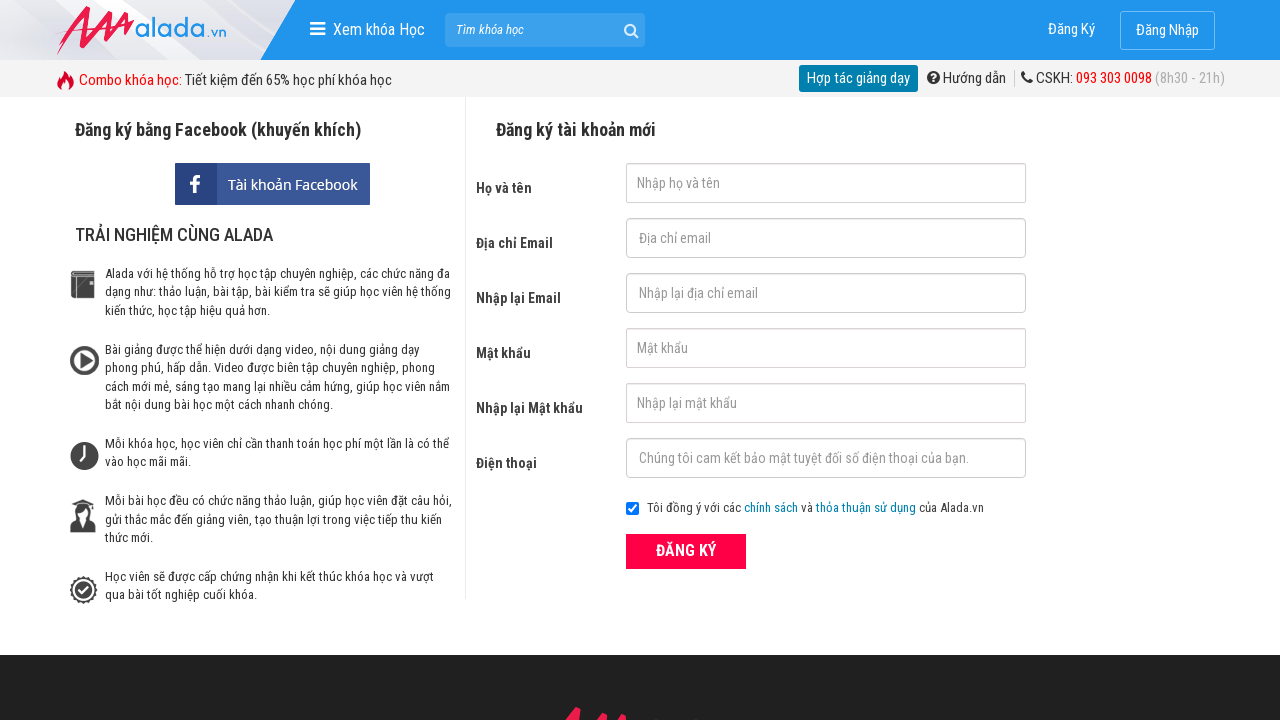

Filled email field with empty string on #txtEmail
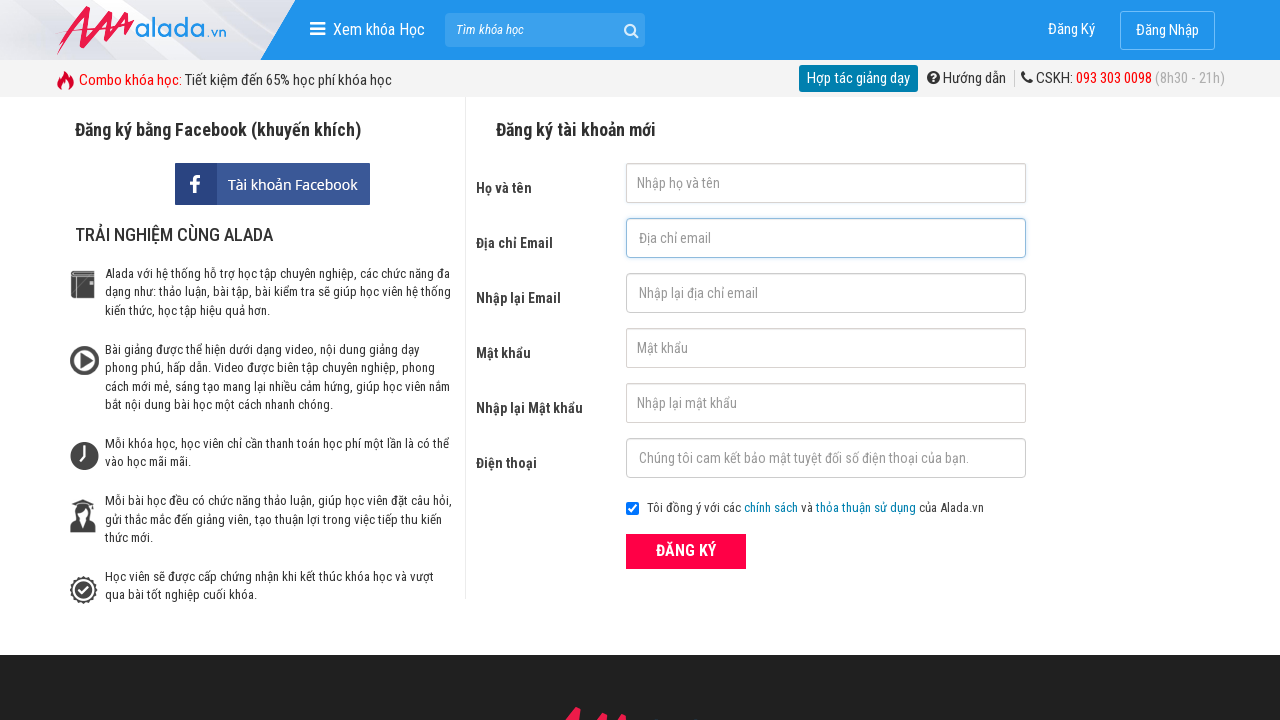

Filled confirm email field with empty string on #txtCEmail
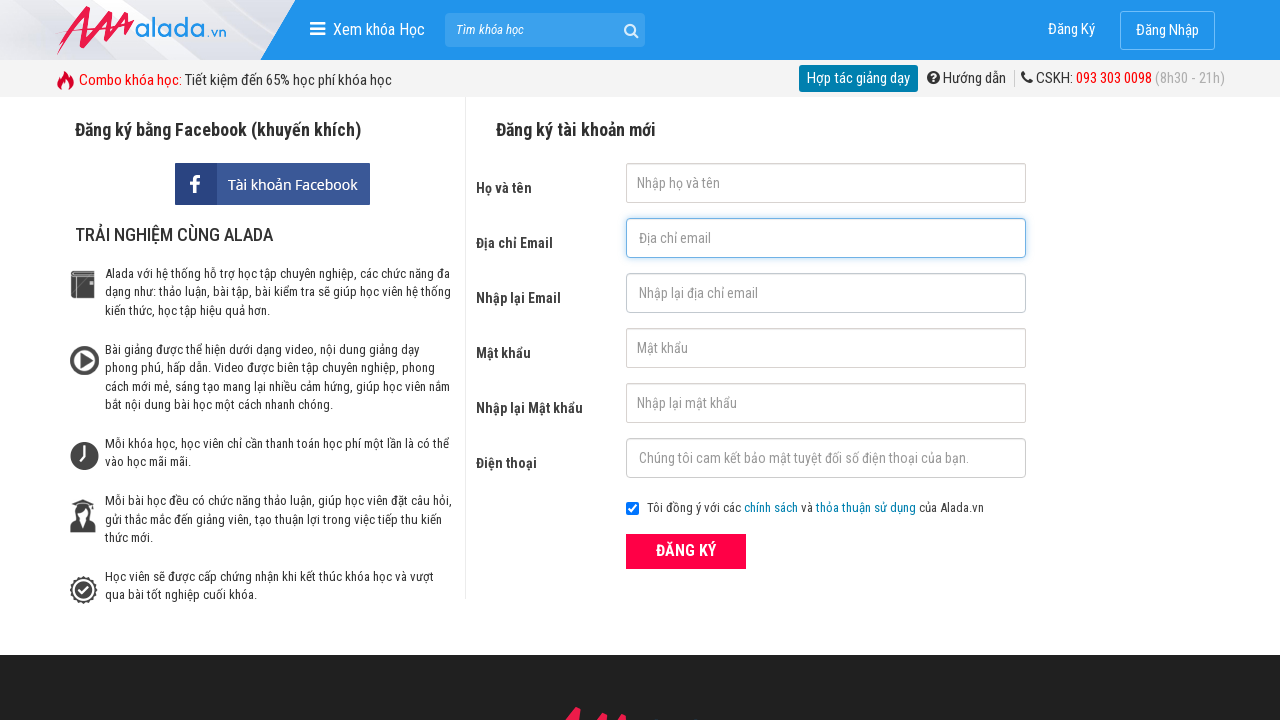

Filled password field with empty string on #txtPassword
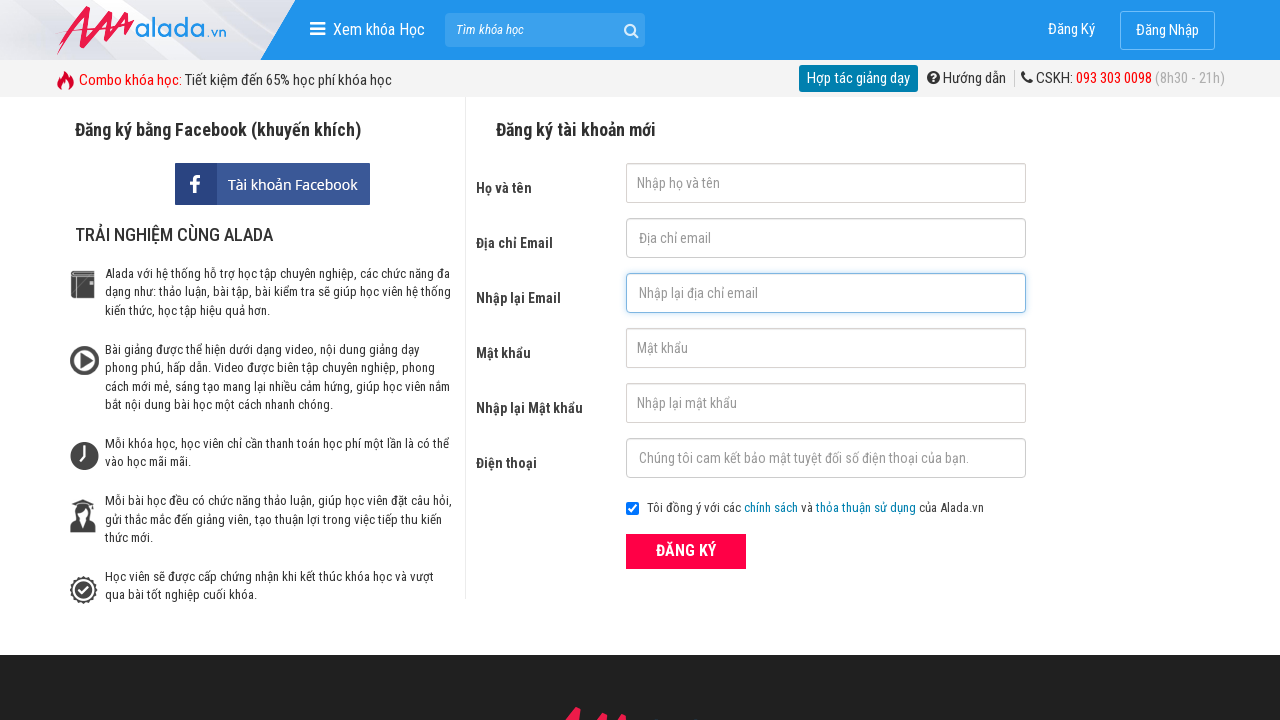

Filled confirm password field with empty string on #txtCPassword
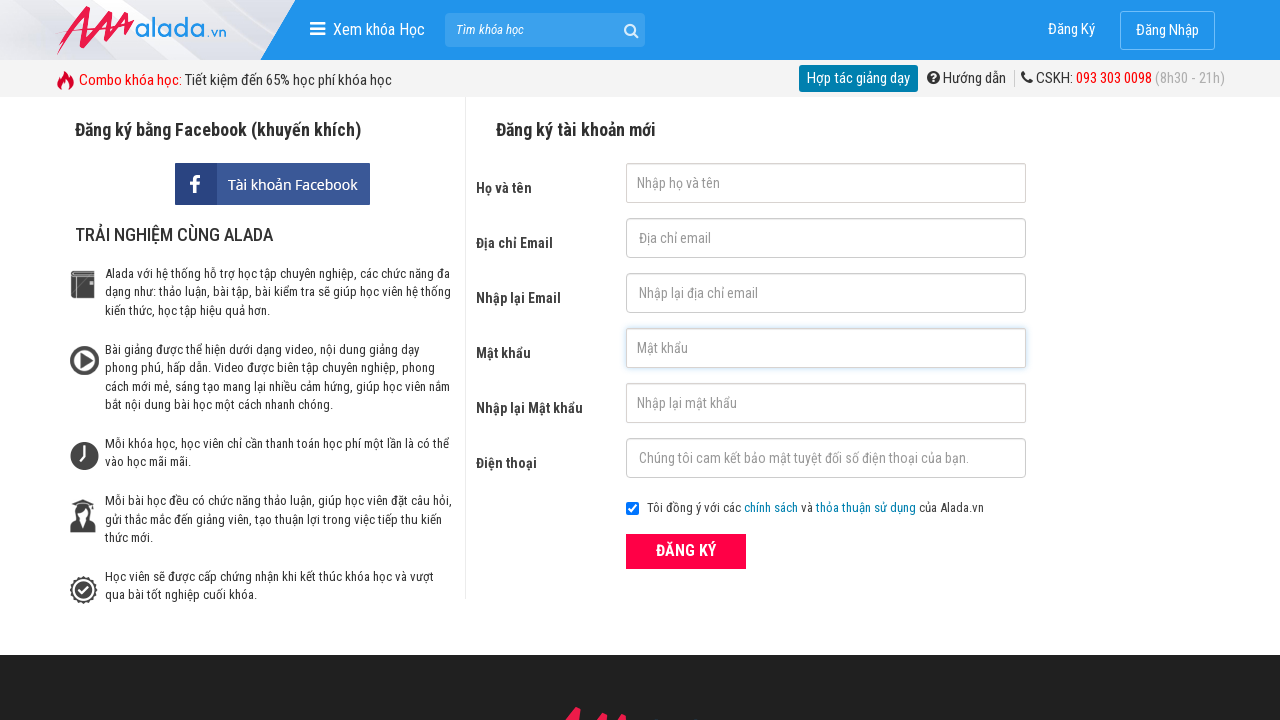

Filled phone field with empty string on #txtPhone
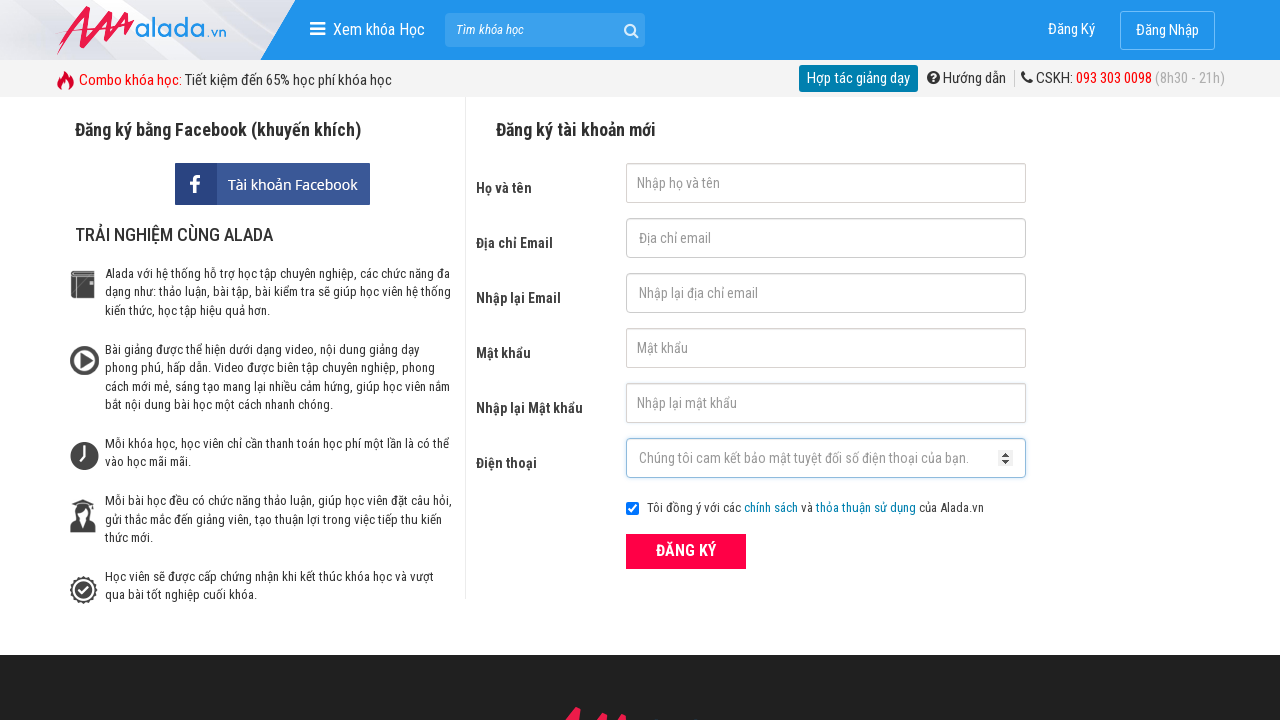

Clicked register button to submit empty form at (686, 551) on button[type='submit']
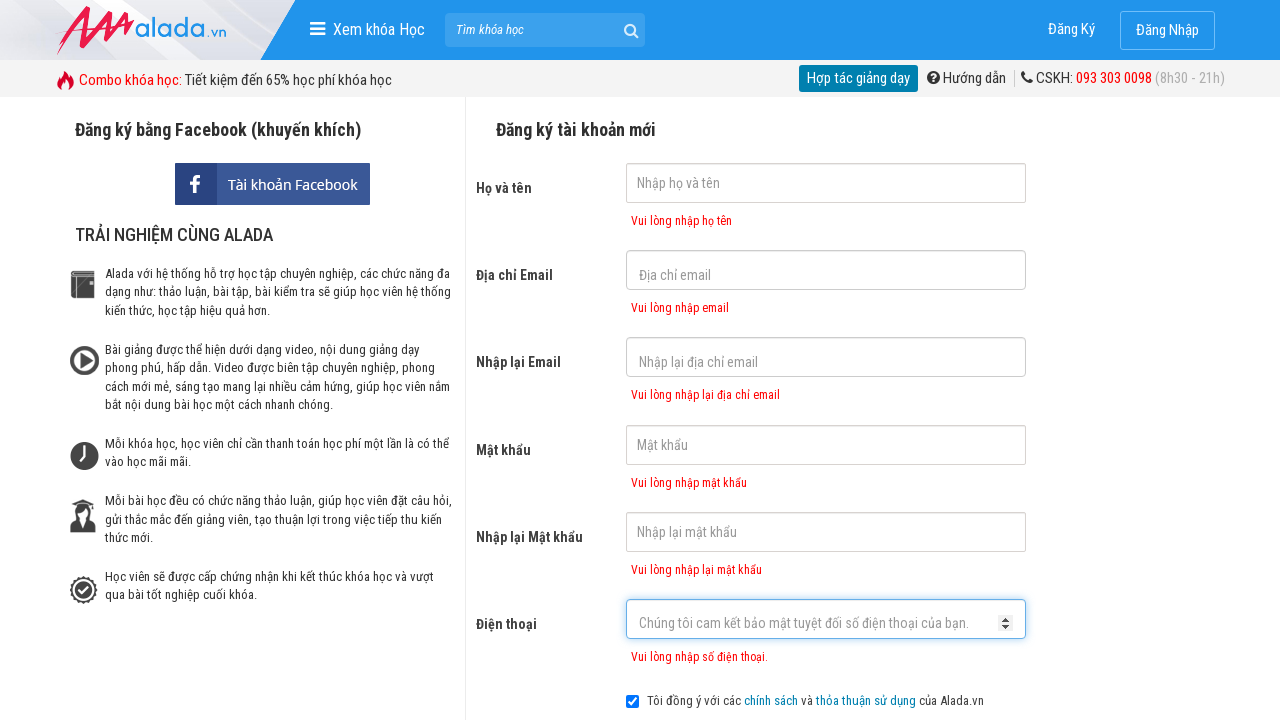

First name error message appeared, validating empty field validation
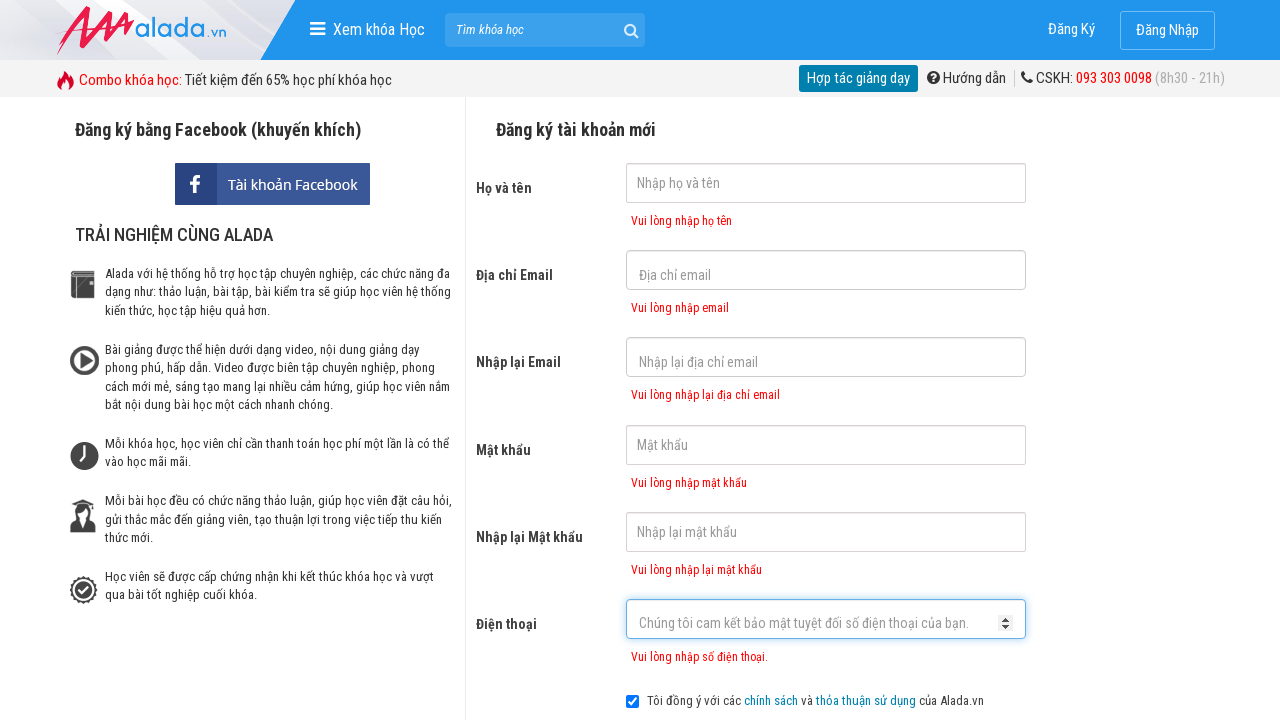

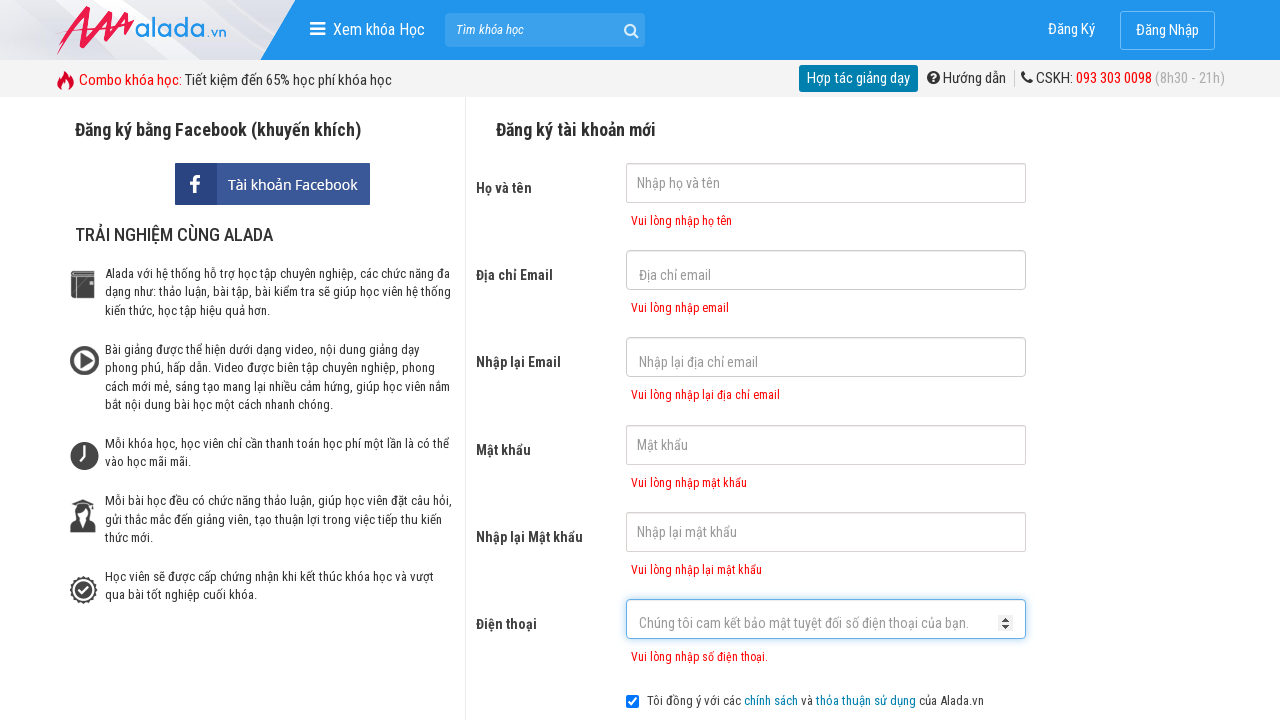